Navigates to Python.org website and waits for the page to load fully

Starting URL: https://www.python.org/

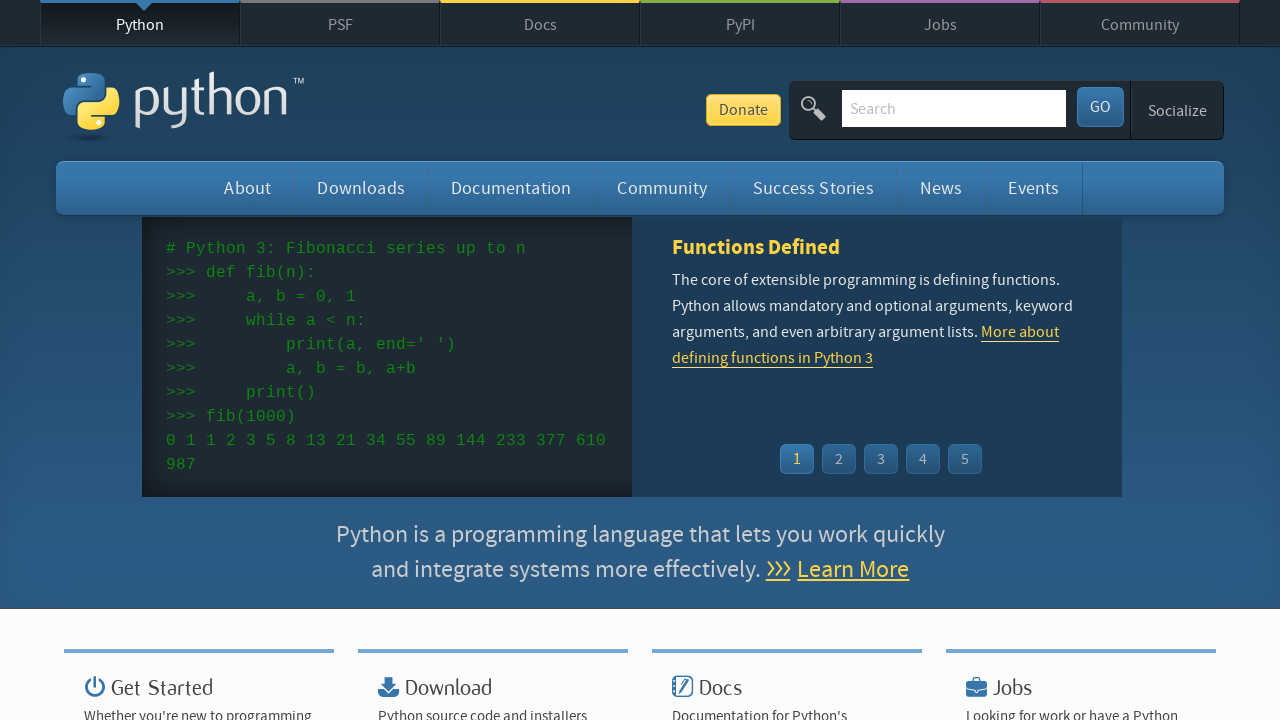

Navigated to Python.org website
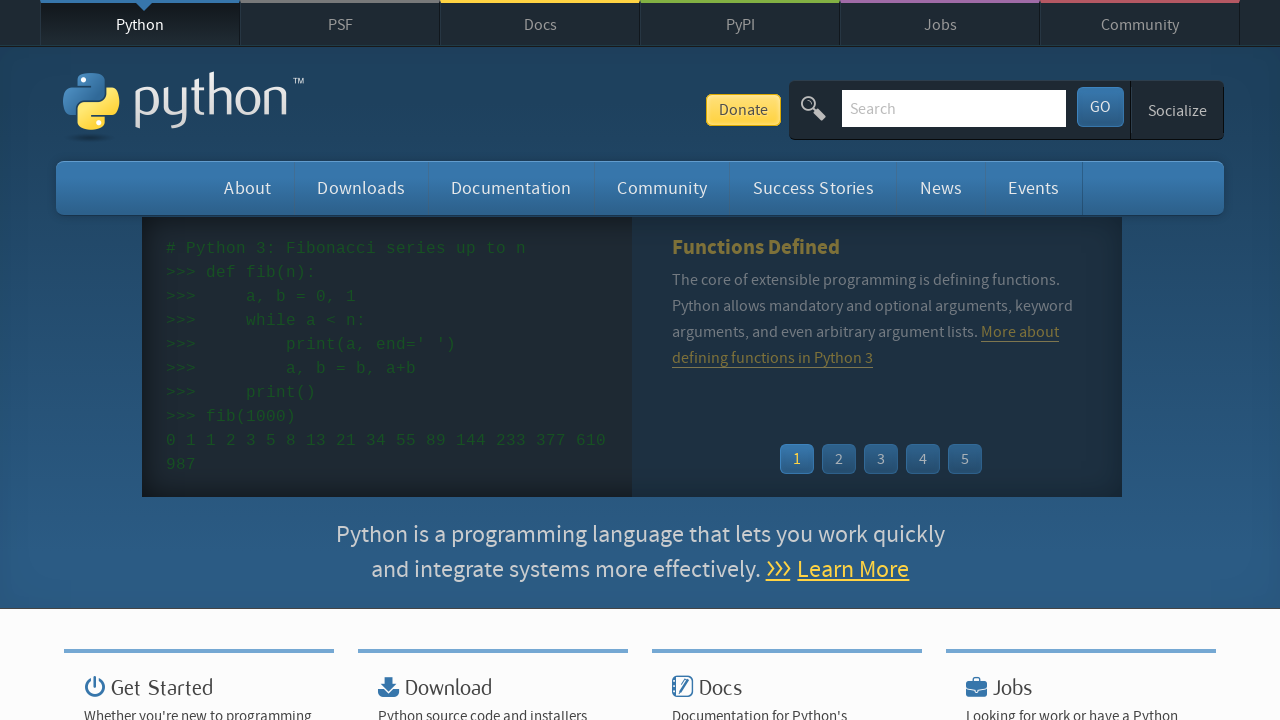

Page fully loaded with networkidle state
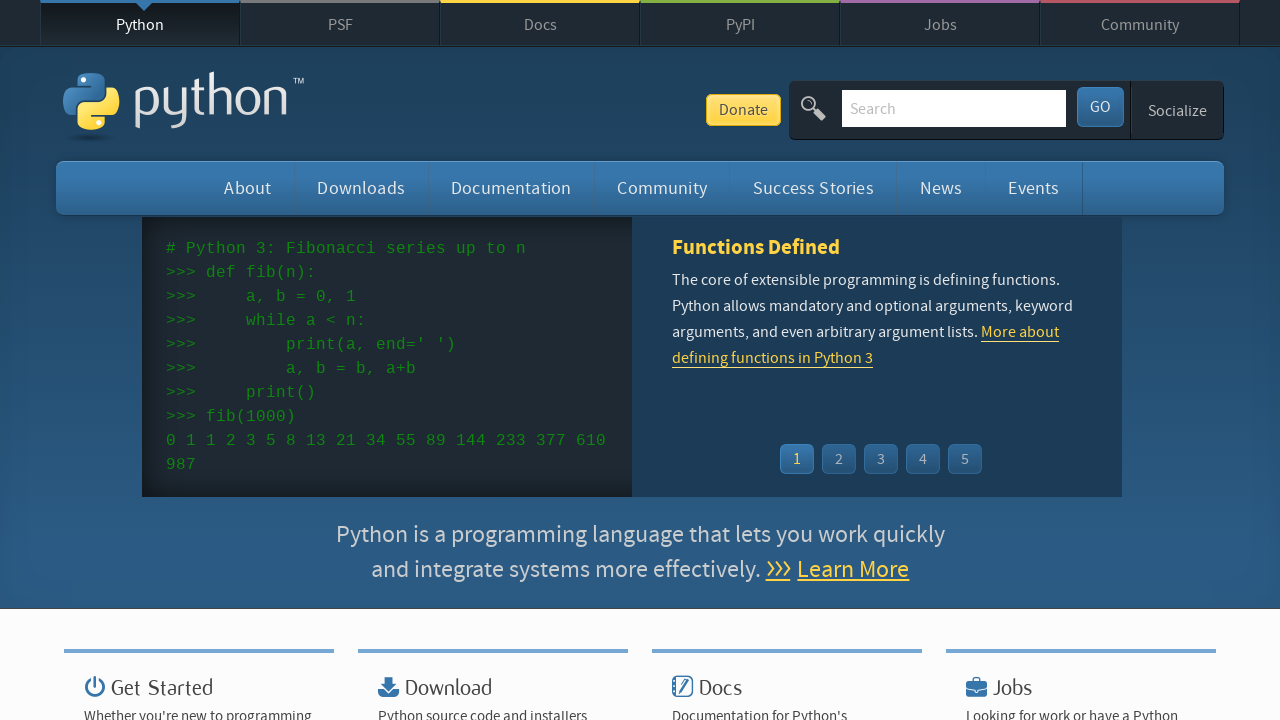

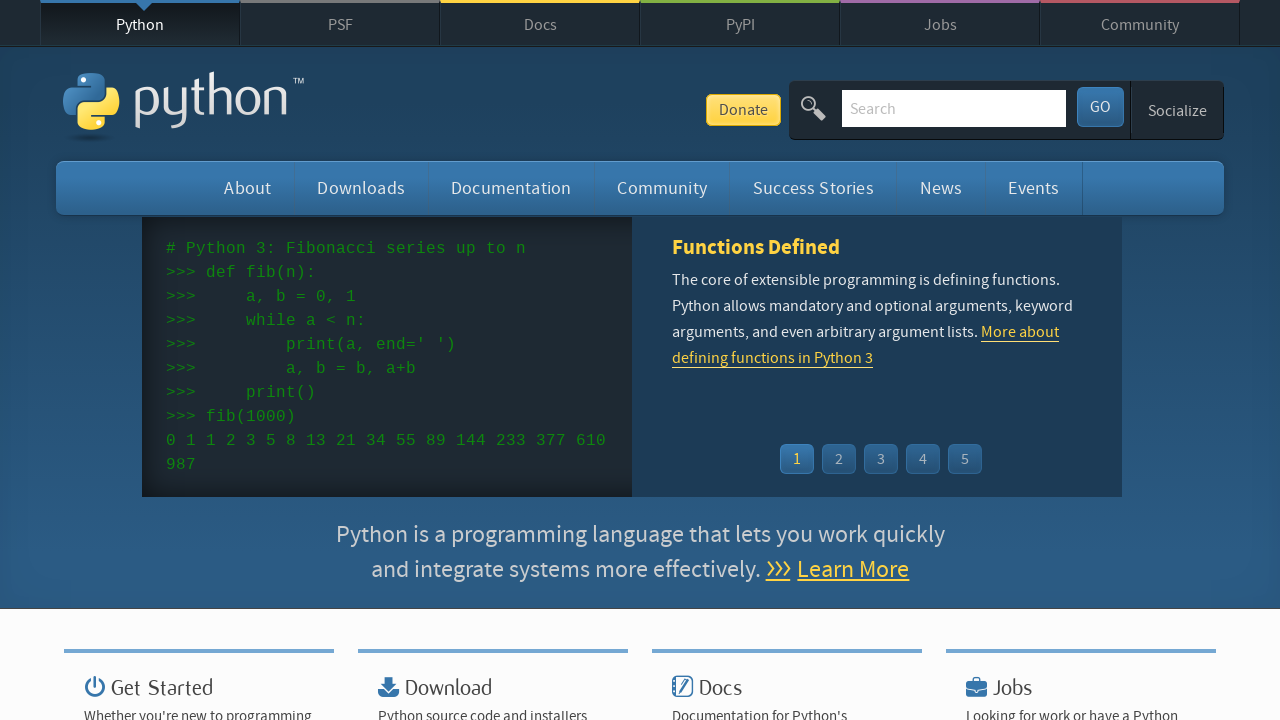